Tests that a todo item is removed when edited to an empty string

Starting URL: https://demo.playwright.dev/todomvc

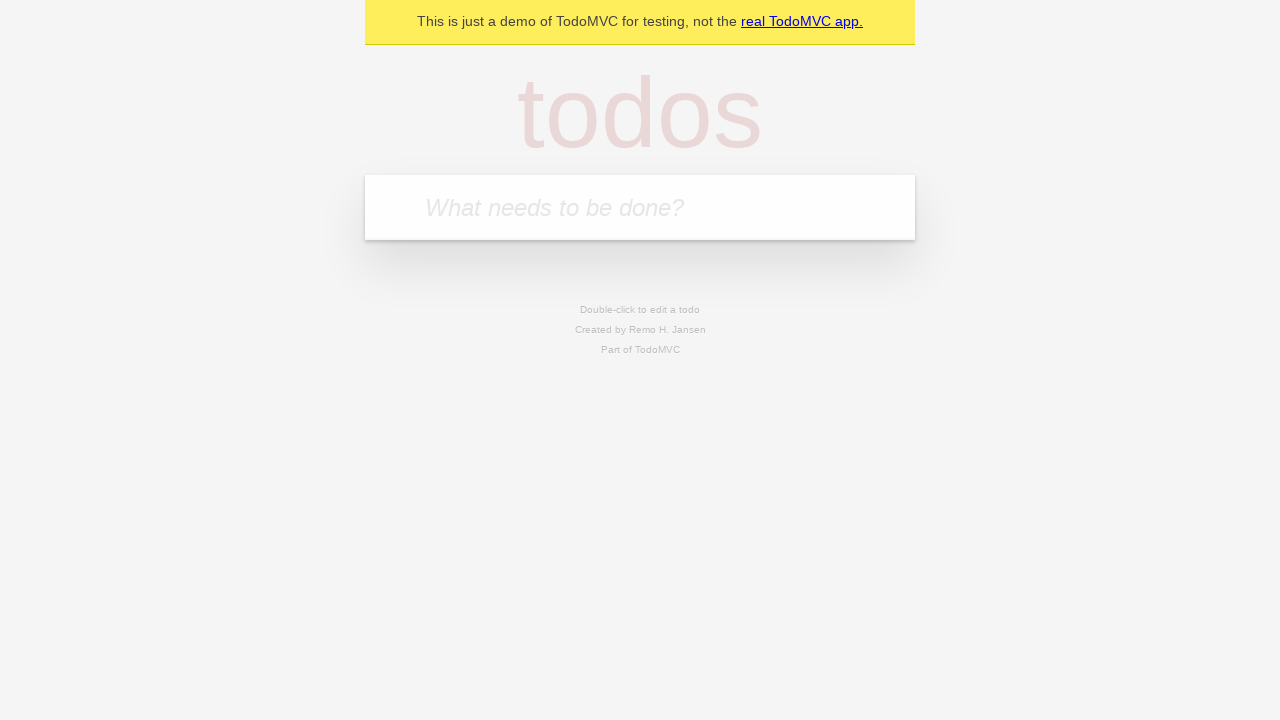

Filled todo input with 'buy some cheese' on internal:attr=[placeholder="What needs to be done?"i]
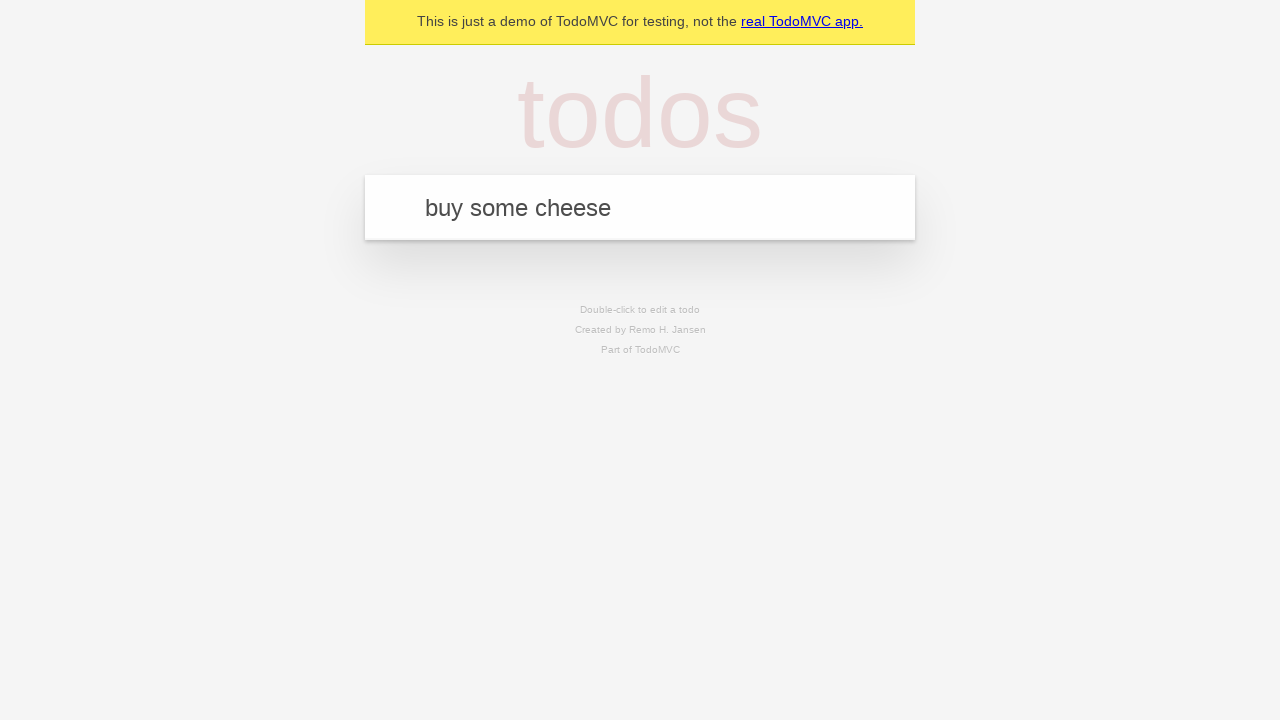

Pressed Enter to create first todo on internal:attr=[placeholder="What needs to be done?"i]
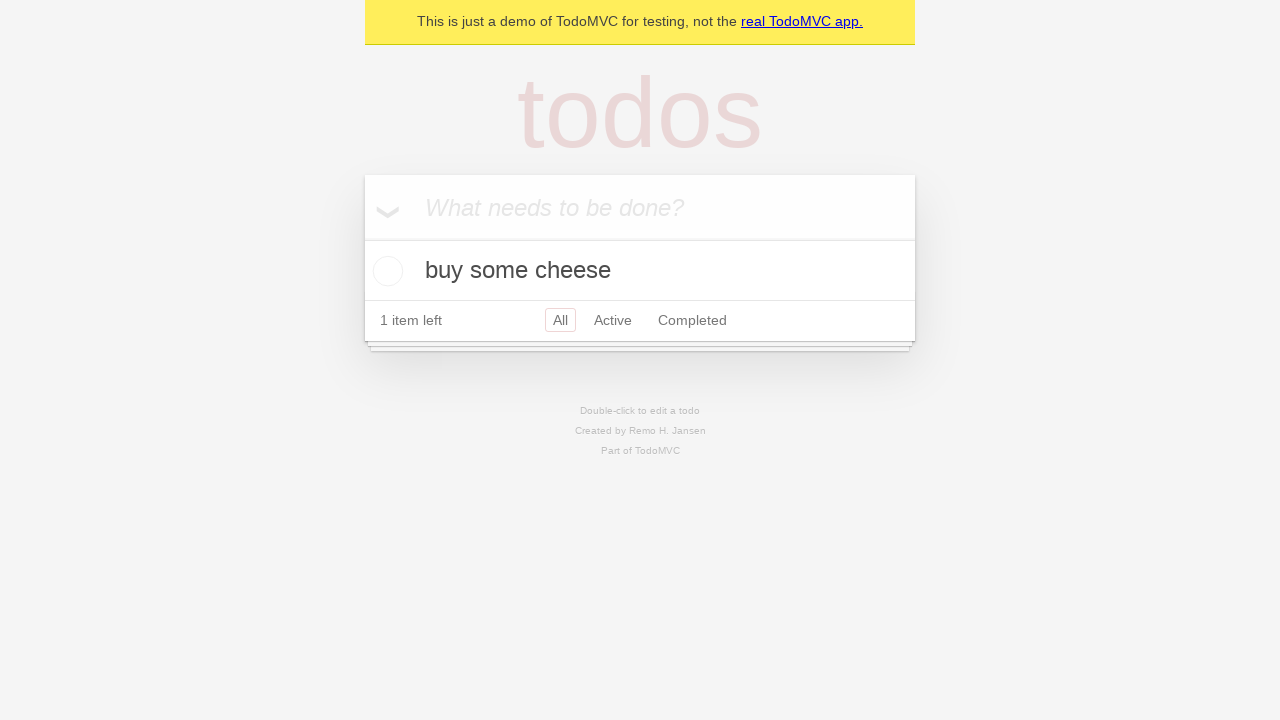

Filled todo input with 'feed the cat' on internal:attr=[placeholder="What needs to be done?"i]
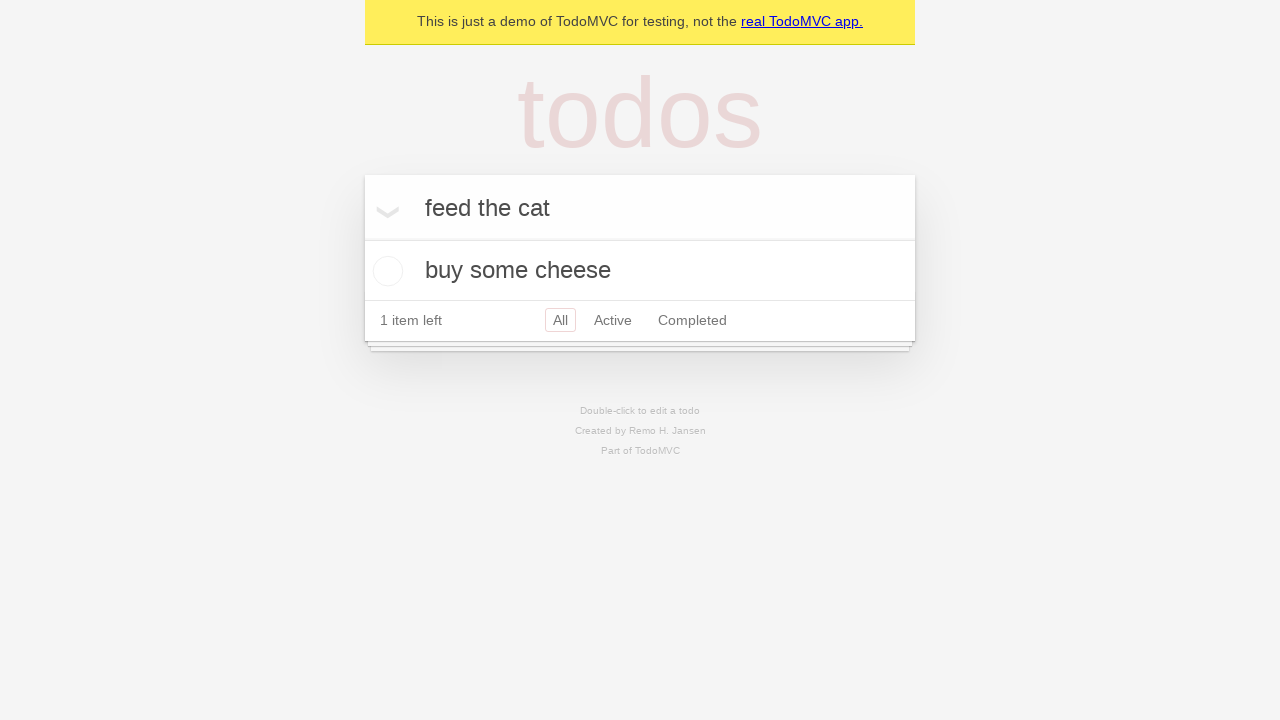

Pressed Enter to create second todo on internal:attr=[placeholder="What needs to be done?"i]
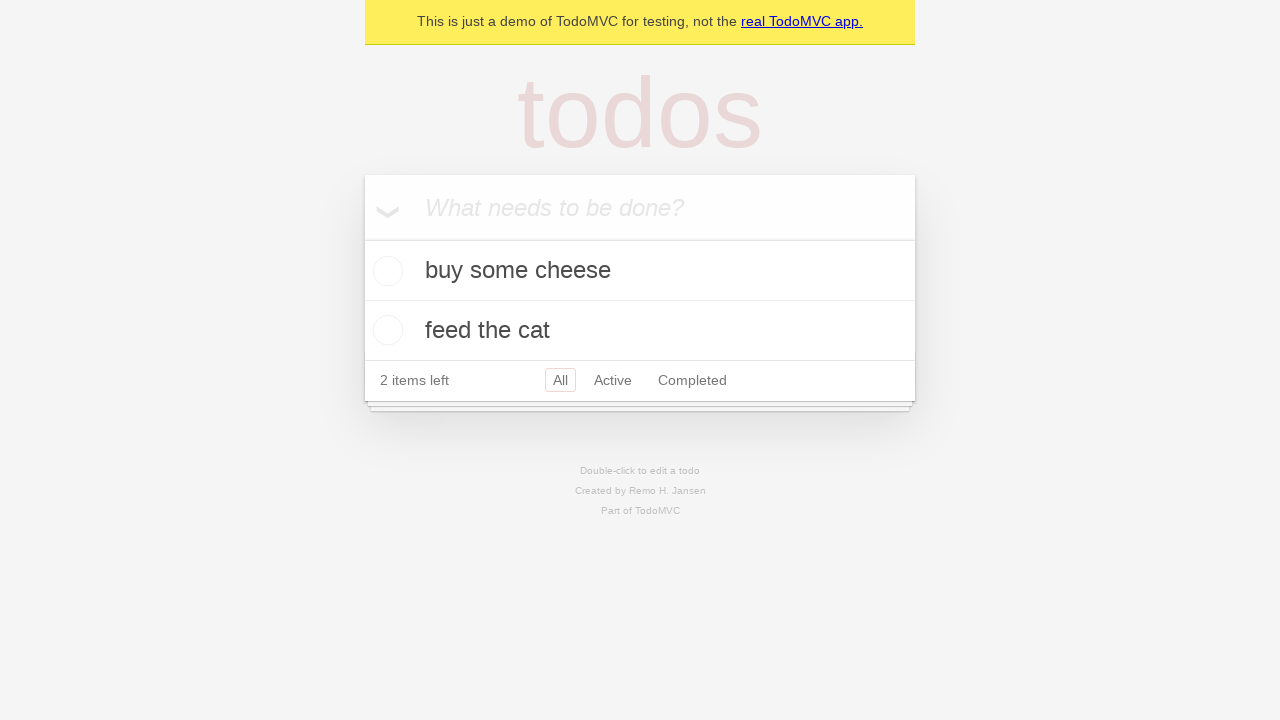

Filled todo input with 'book a doctors appointment' on internal:attr=[placeholder="What needs to be done?"i]
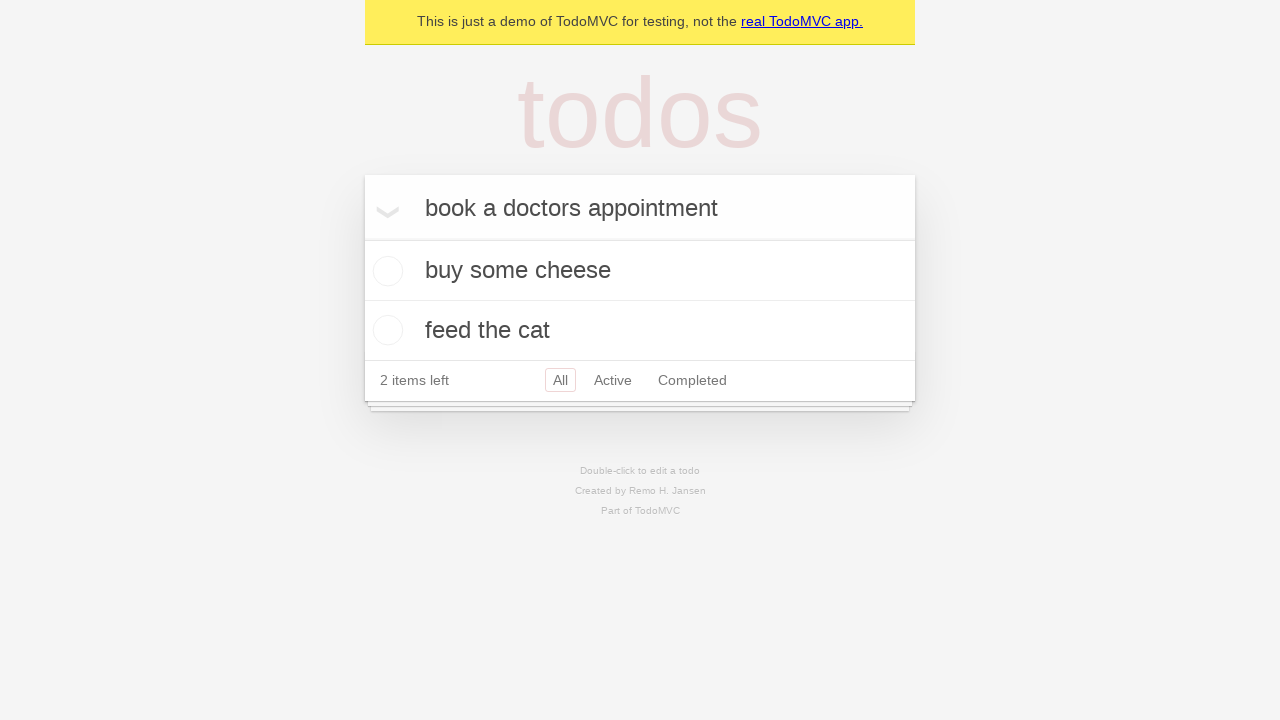

Pressed Enter to create third todo on internal:attr=[placeholder="What needs to be done?"i]
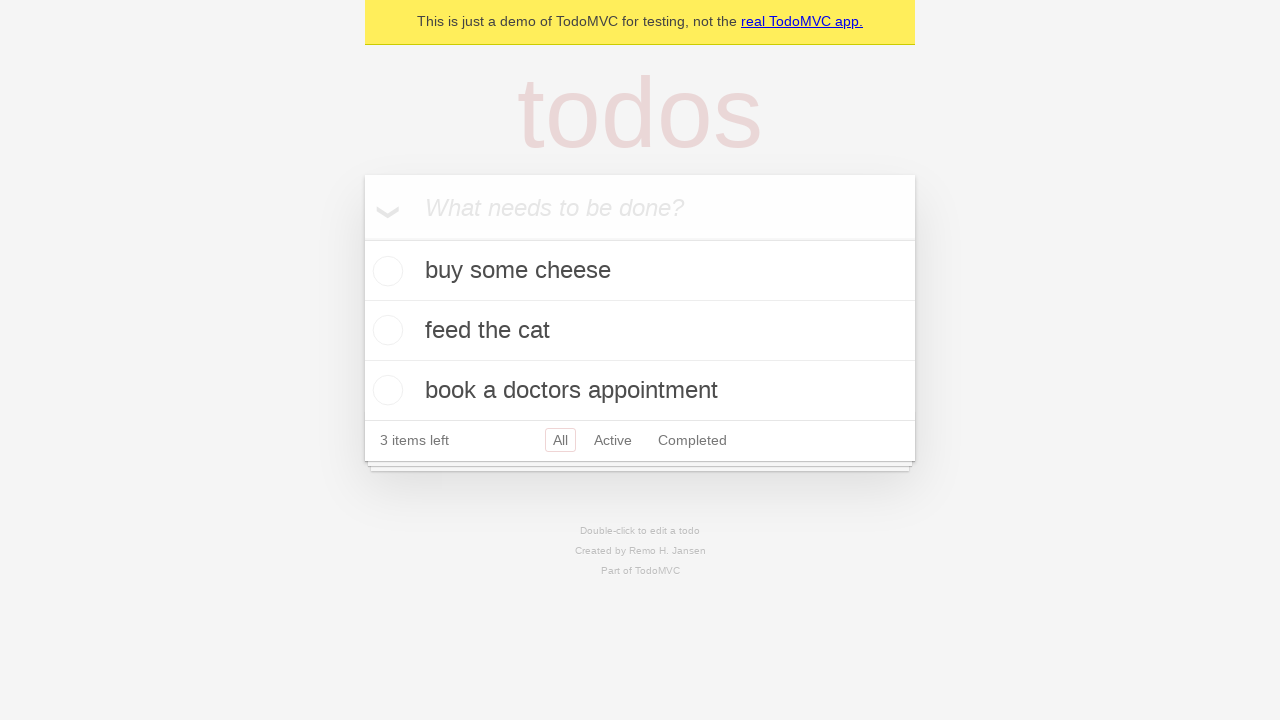

Double-clicked second todo item to enter edit mode at (640, 331) on internal:testid=[data-testid="todo-item"s] >> nth=1
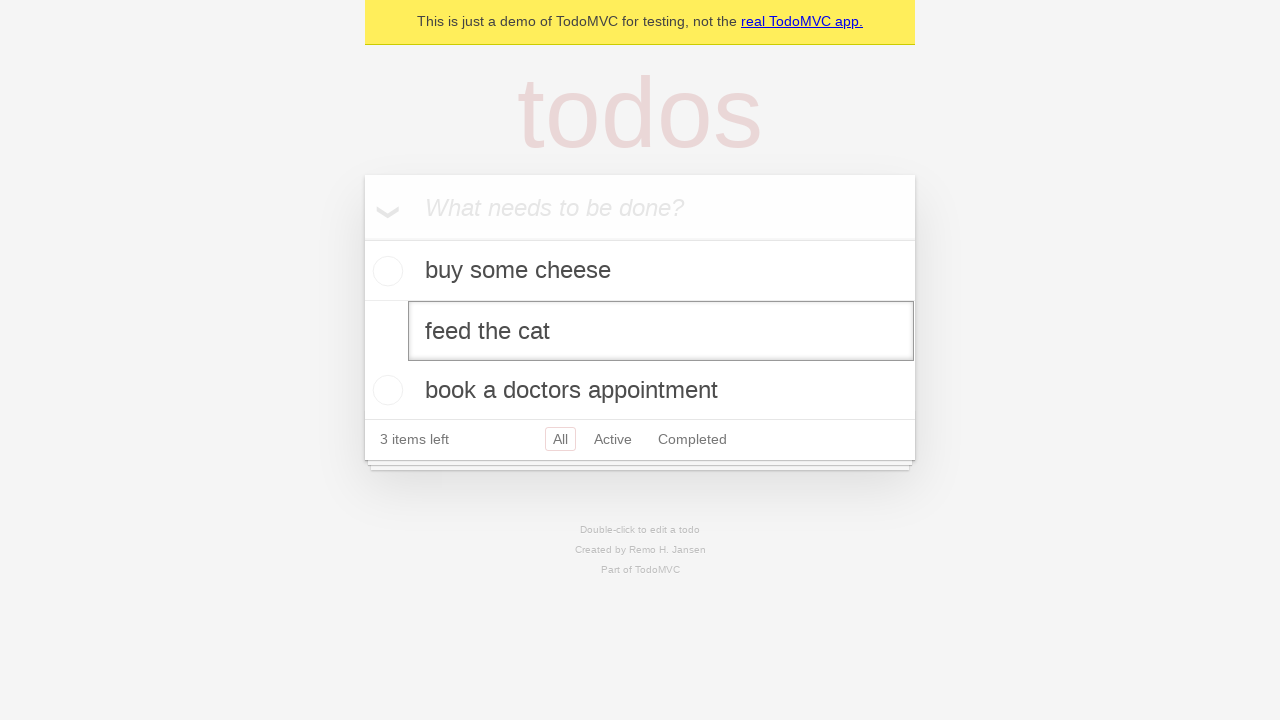

Cleared the edit textbox to an empty string on internal:testid=[data-testid="todo-item"s] >> nth=1 >> internal:role=textbox[nam
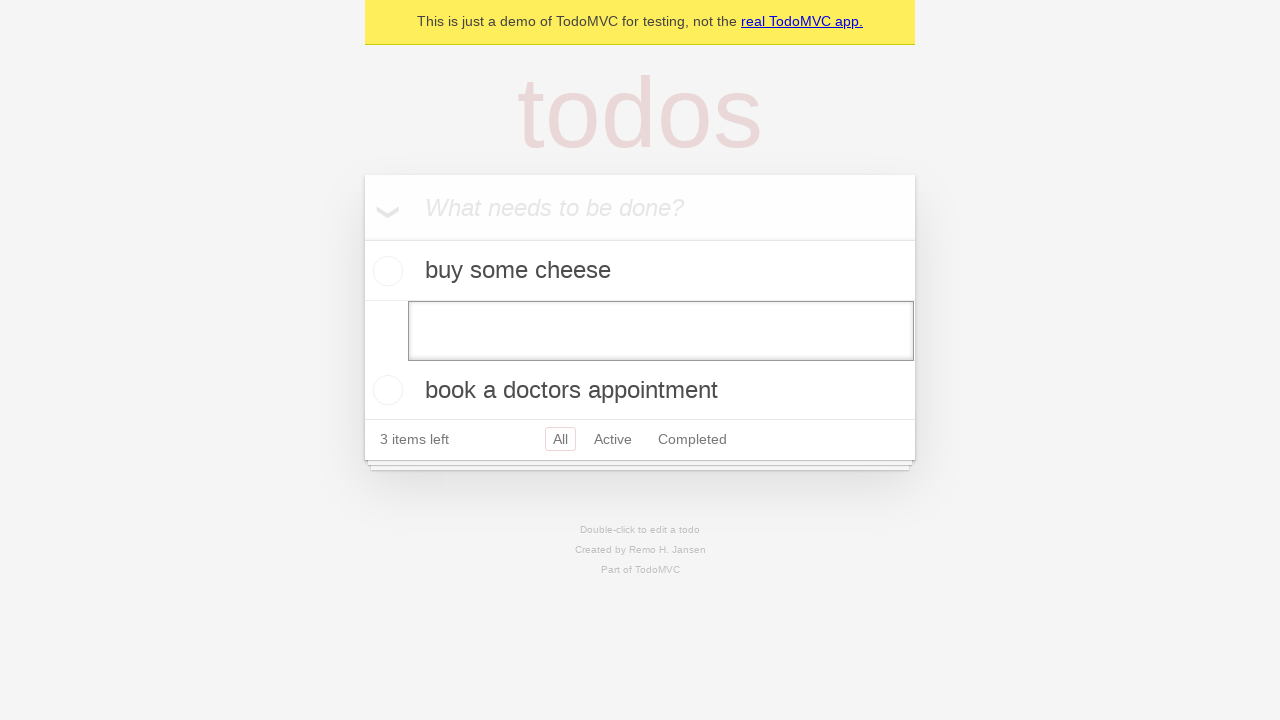

Pressed Enter to confirm edit with empty text, removing the todo item on internal:testid=[data-testid="todo-item"s] >> nth=1 >> internal:role=textbox[nam
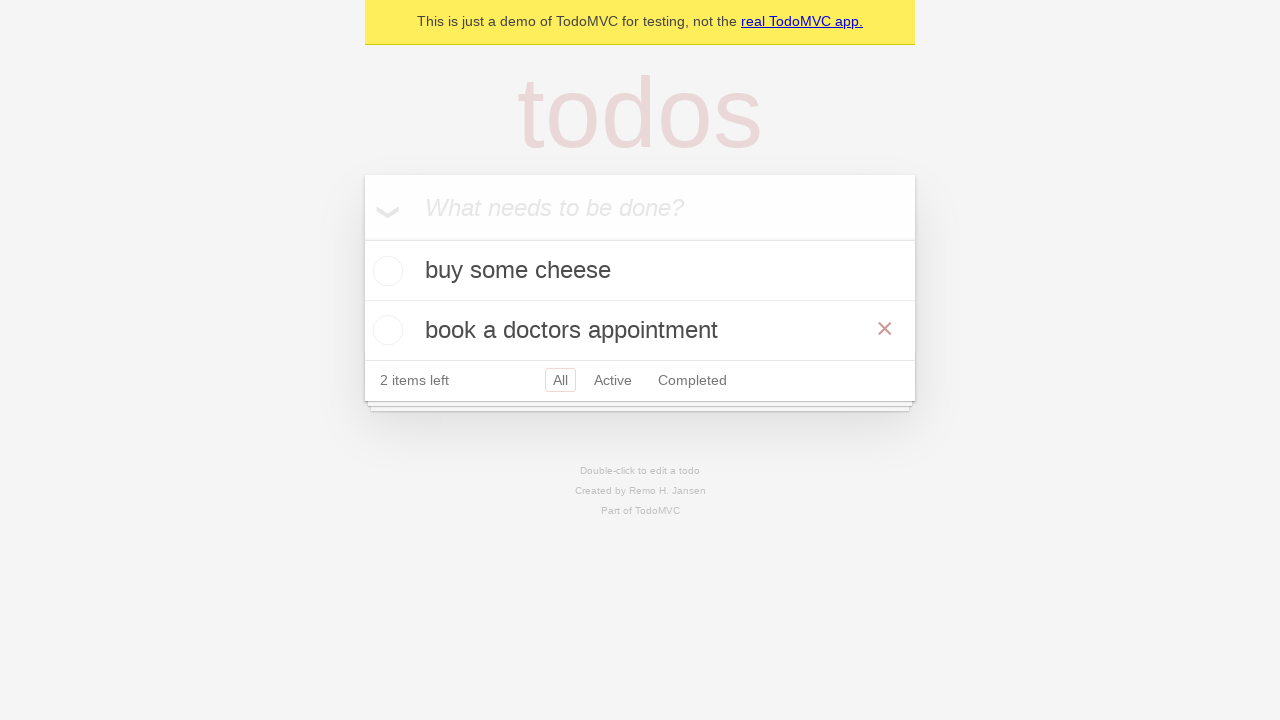

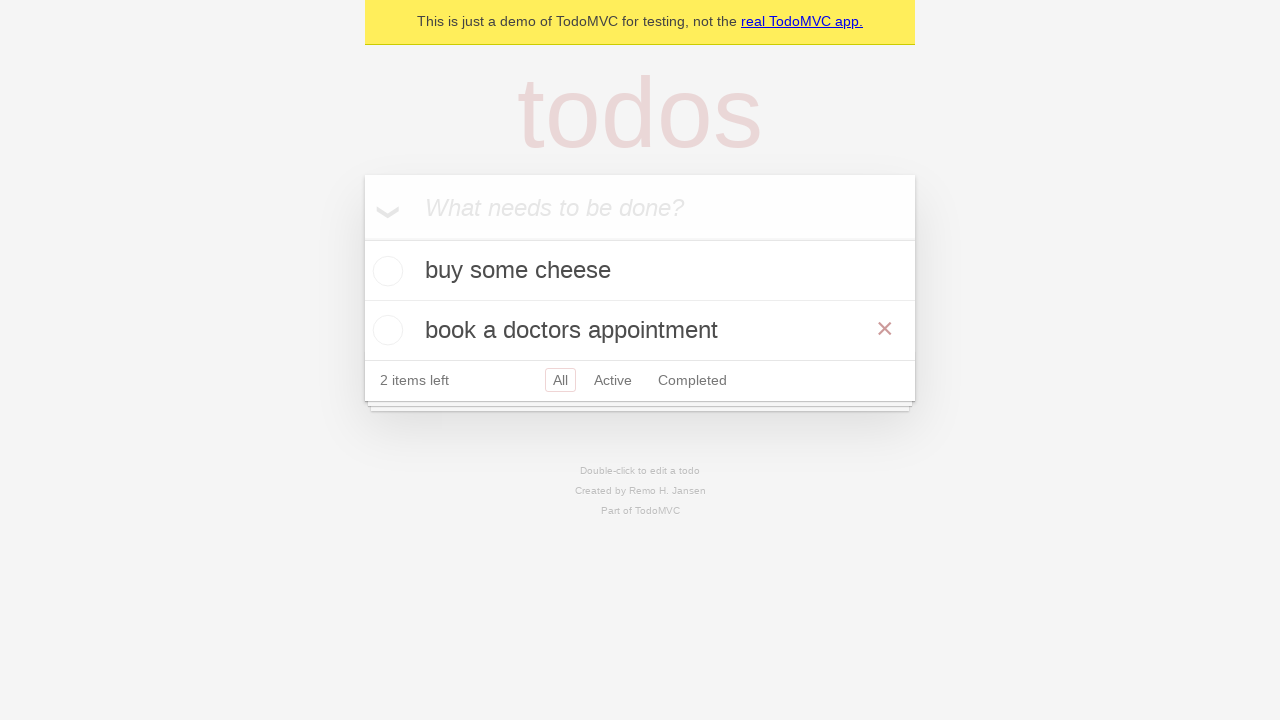